Tests navigation to the contact section by clicking the contact button in the nav menu

Starting URL: https://mrjohn5on.github.io

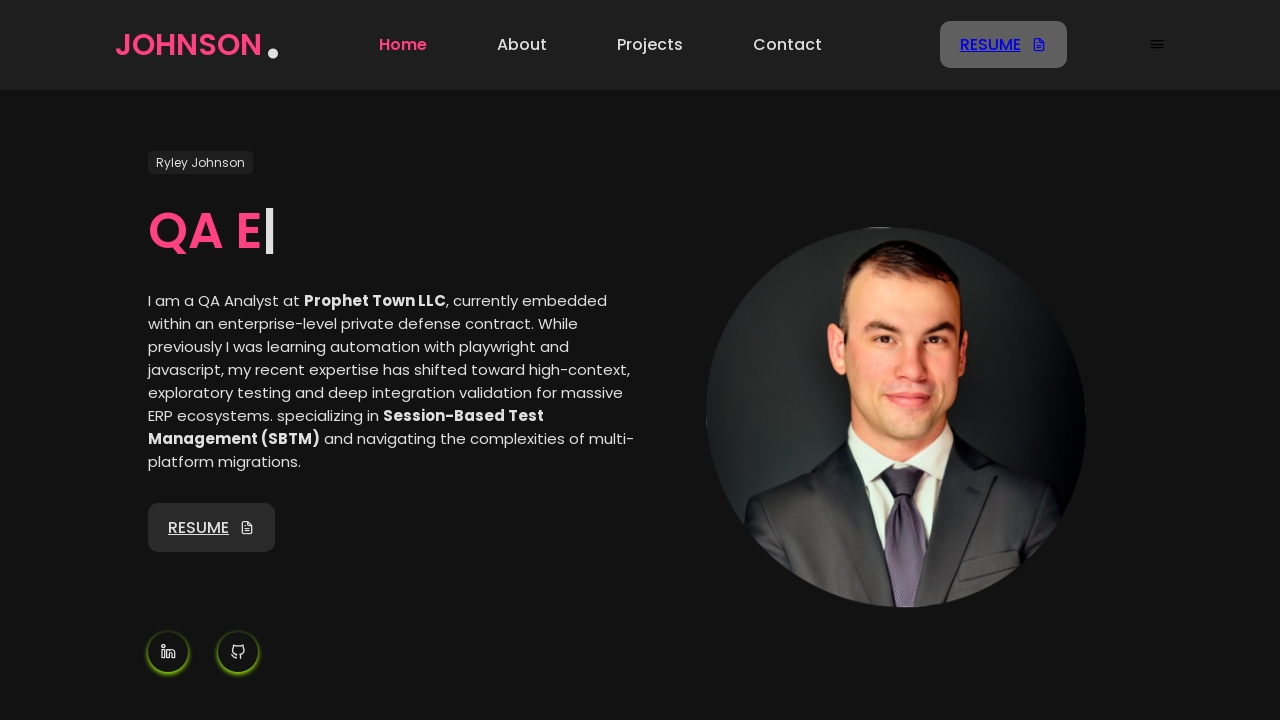

Clicked contact button in navigation menu at (788, 45) on internal:testid=[data-testid="Nav-menu-contact"s]
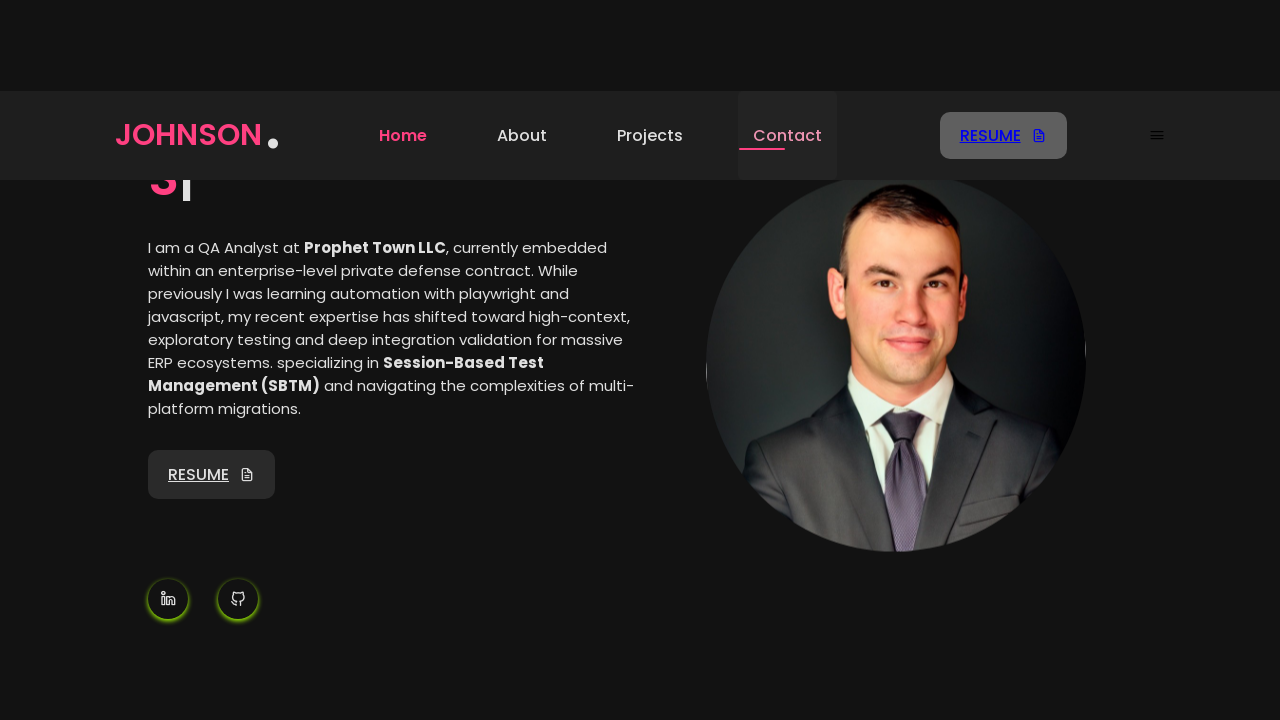

Navigation to contact section completed
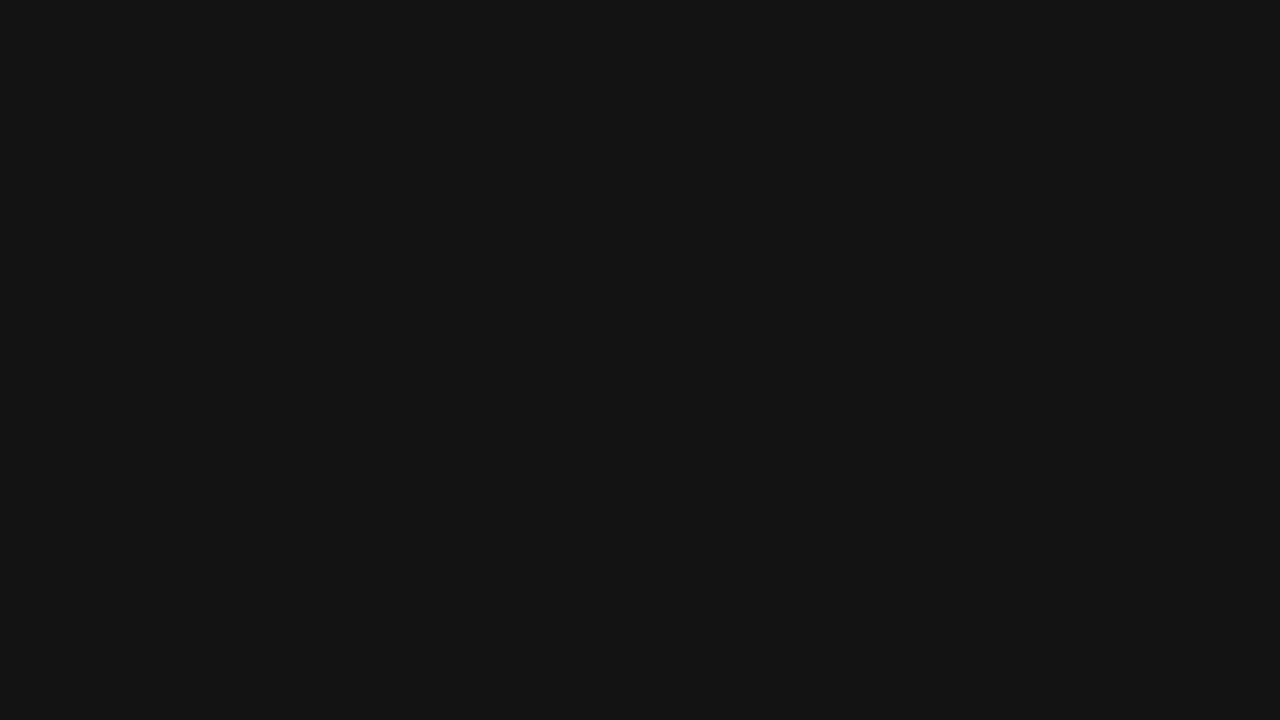

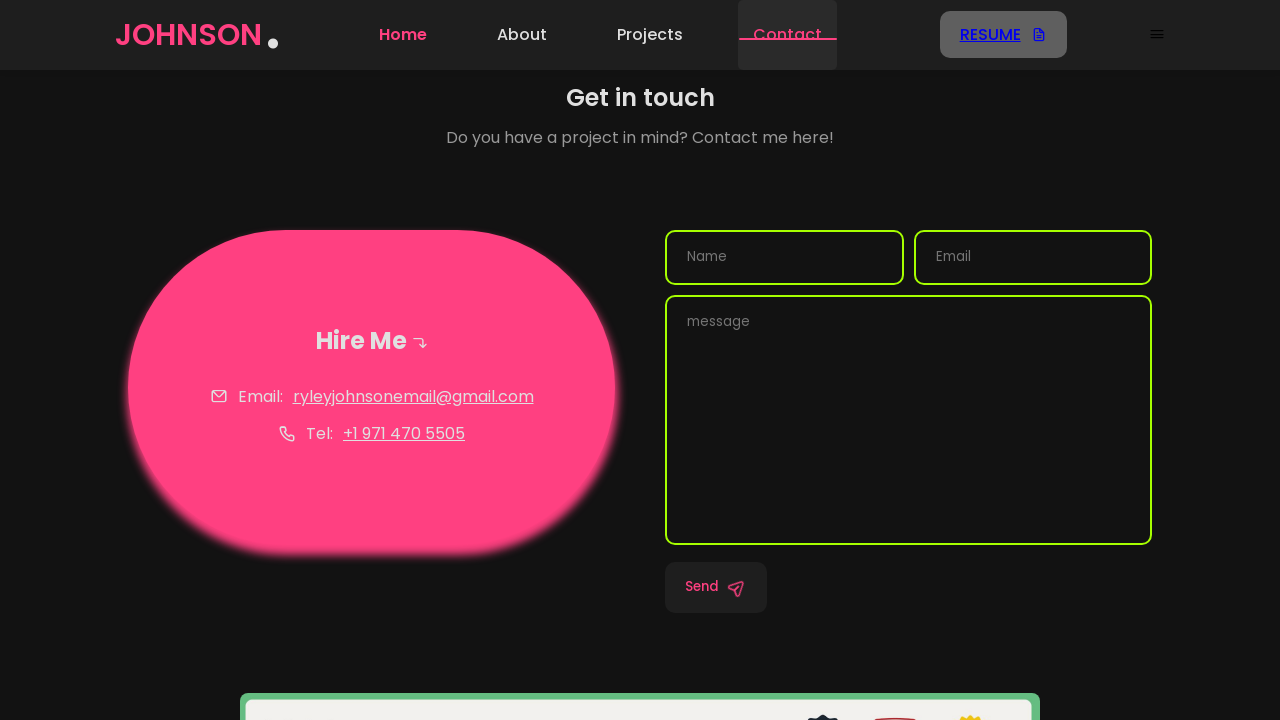